Tests a web form by entering first name and last name, submitting the form, and verifying the success alert is displayed

Starting URL: https://formy-project.herokuapp.com/form

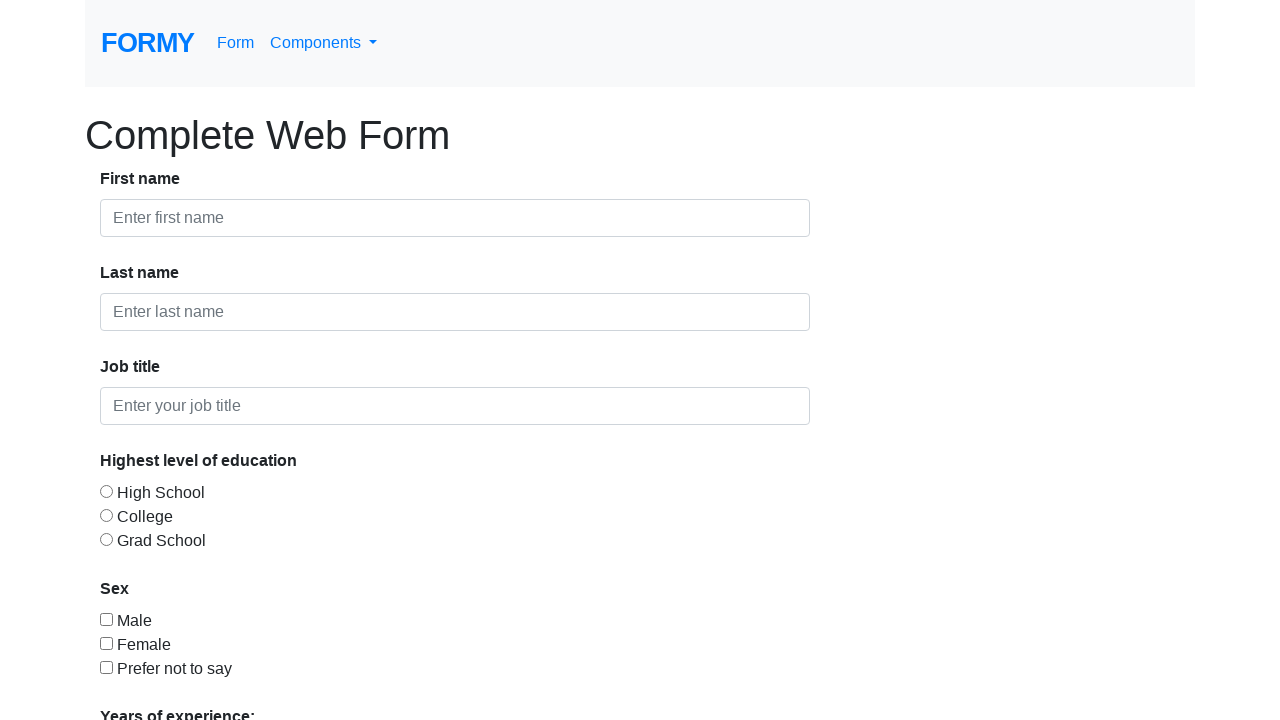

Entered 'John' in first name field on #first-name
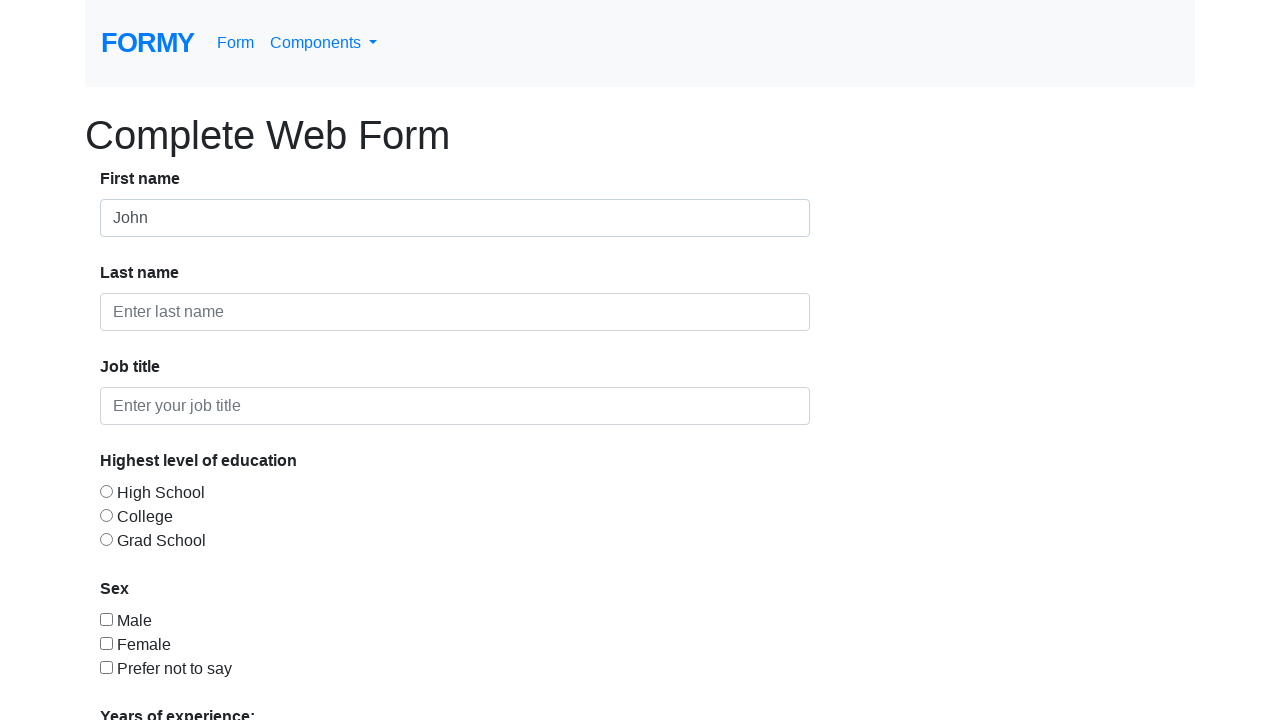

Entered 'Davidson' in last name field on #last-name
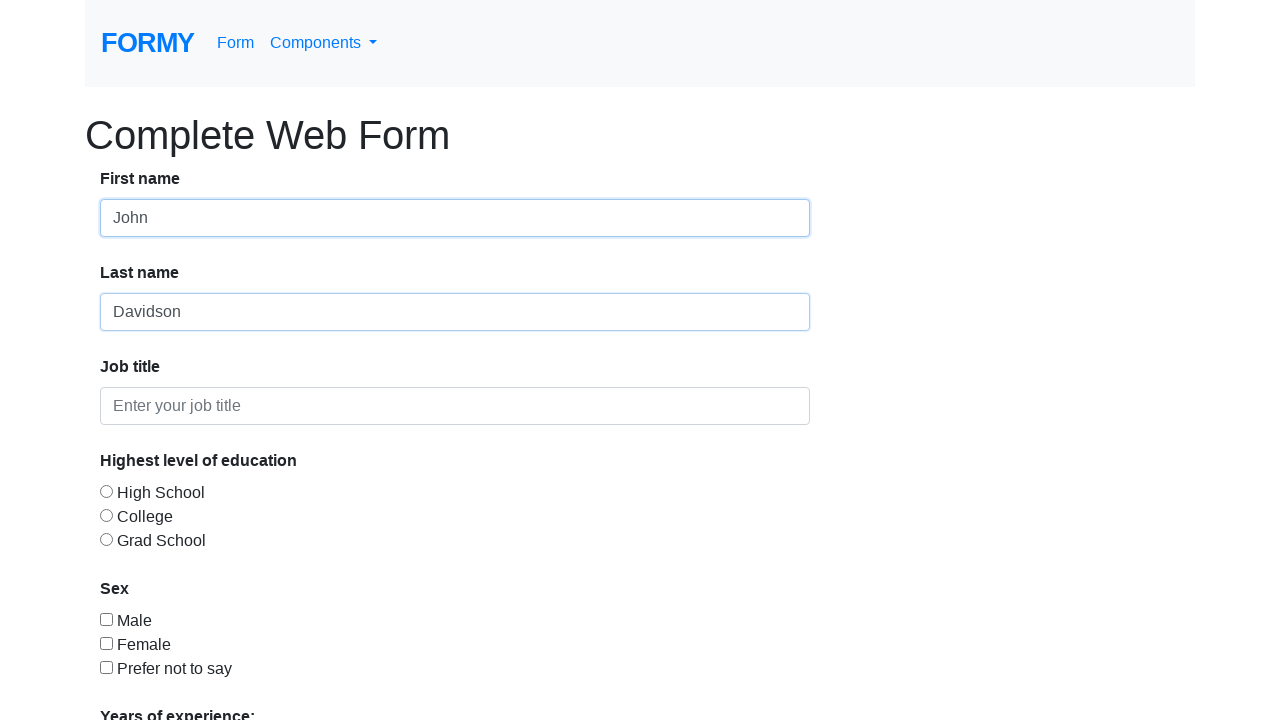

Clicked Submit button at (148, 680) on xpath=//a[contains(text(),'Submit')]
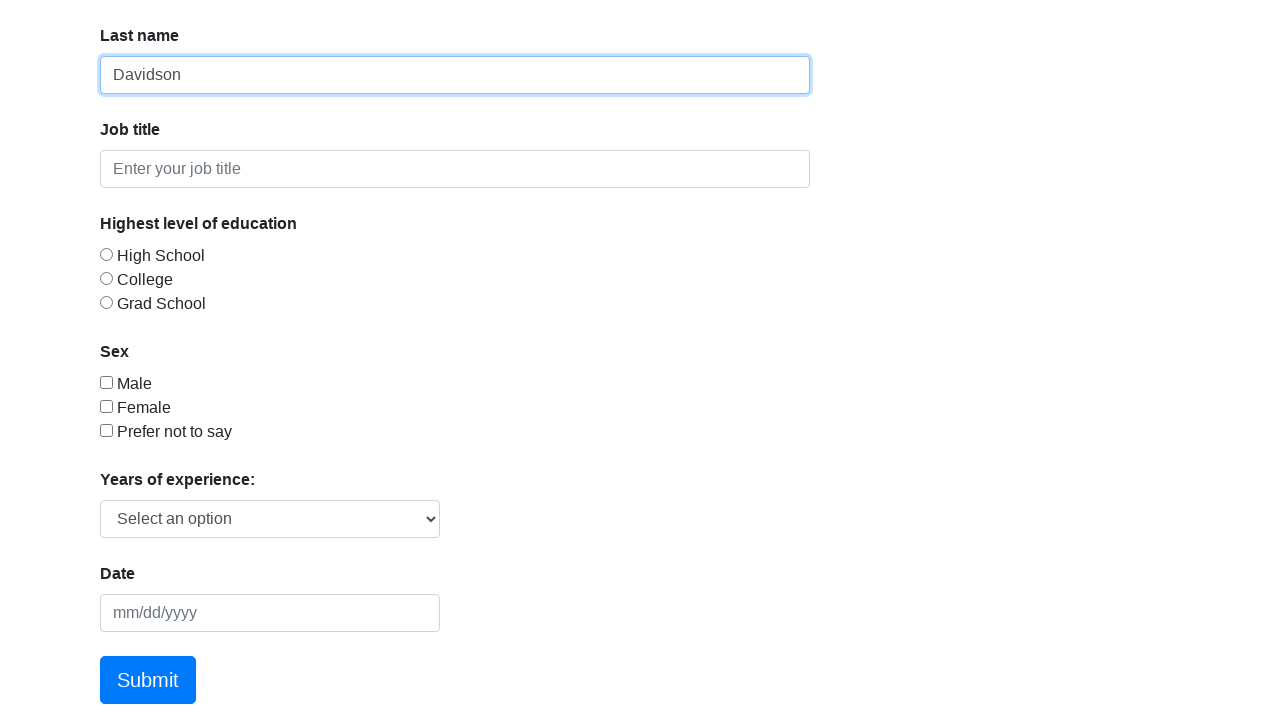

Verified success alert 'The form was successfully submitted!' is displayed
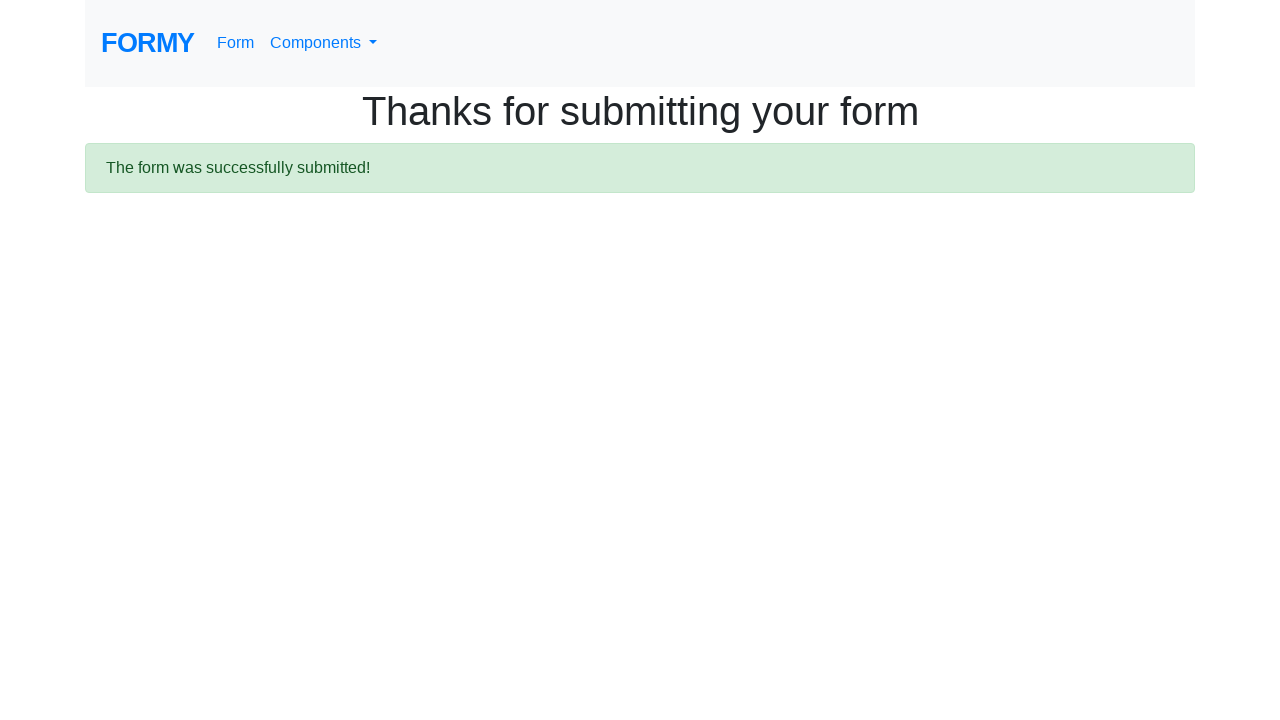

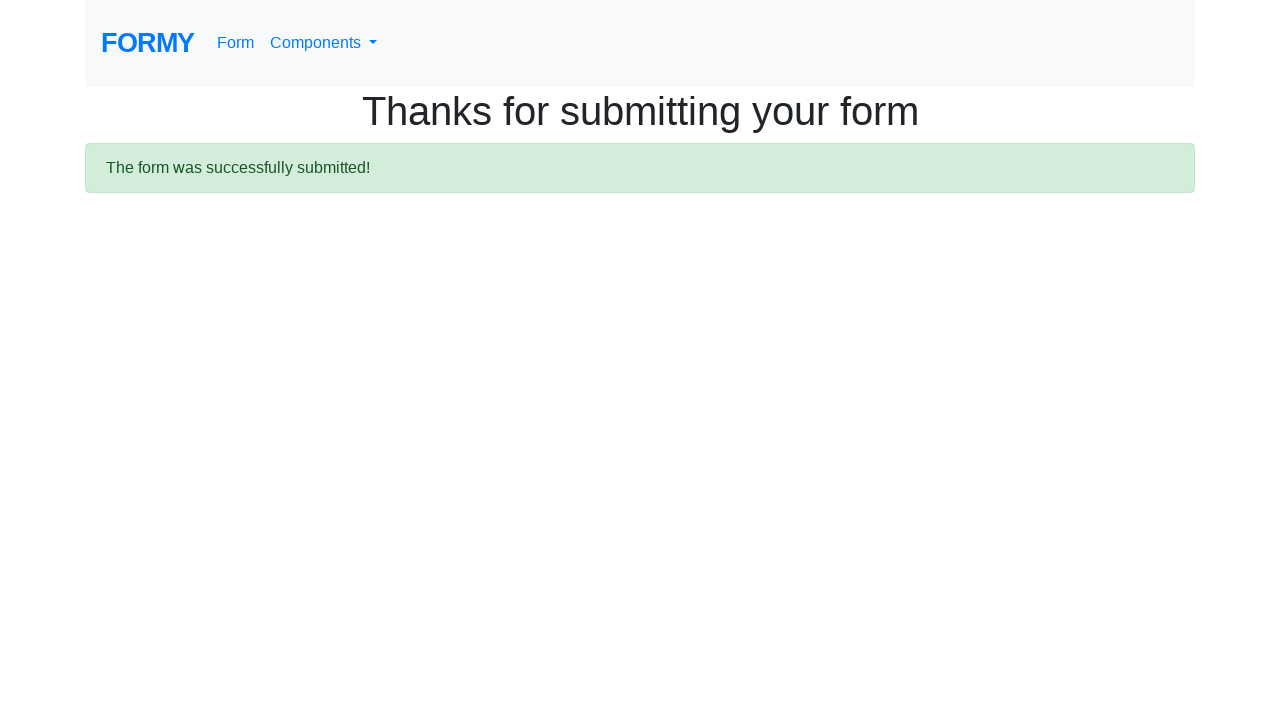